Launches the Mahindra auto website and verifies it loads successfully

Starting URL: https://auto.mahindra.com/

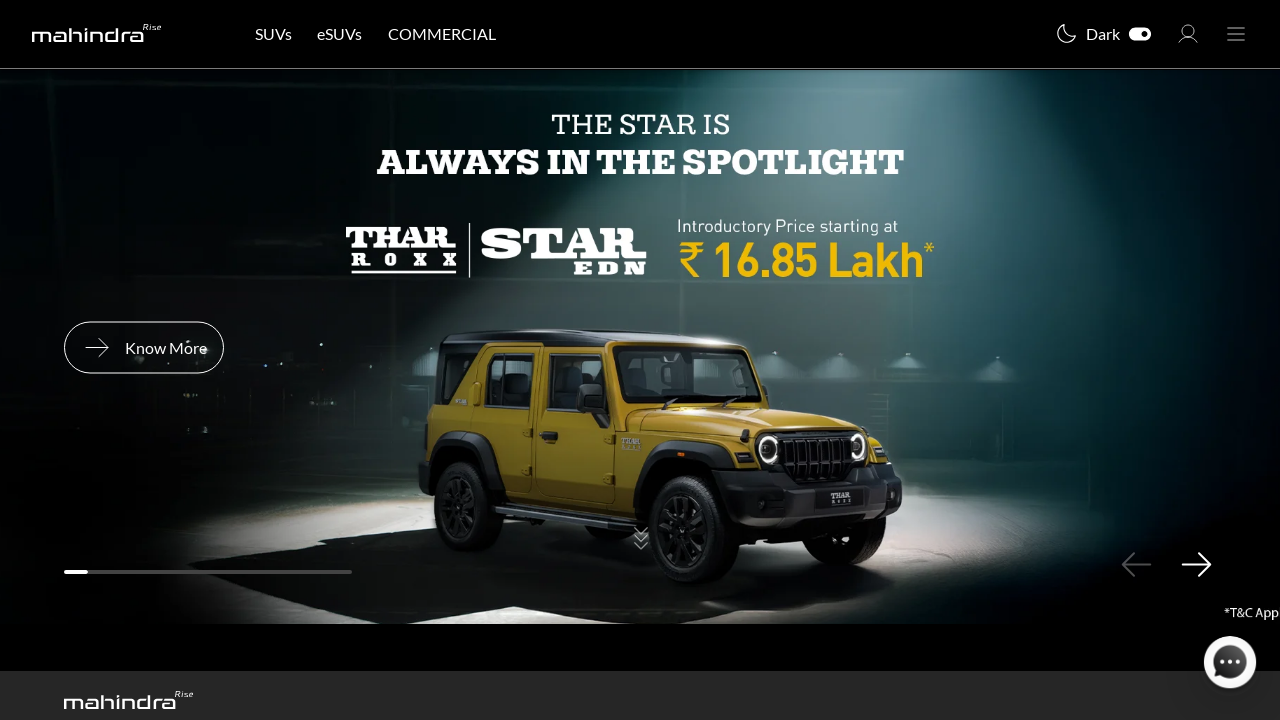

Waited for Mahindra auto website DOM to load completely
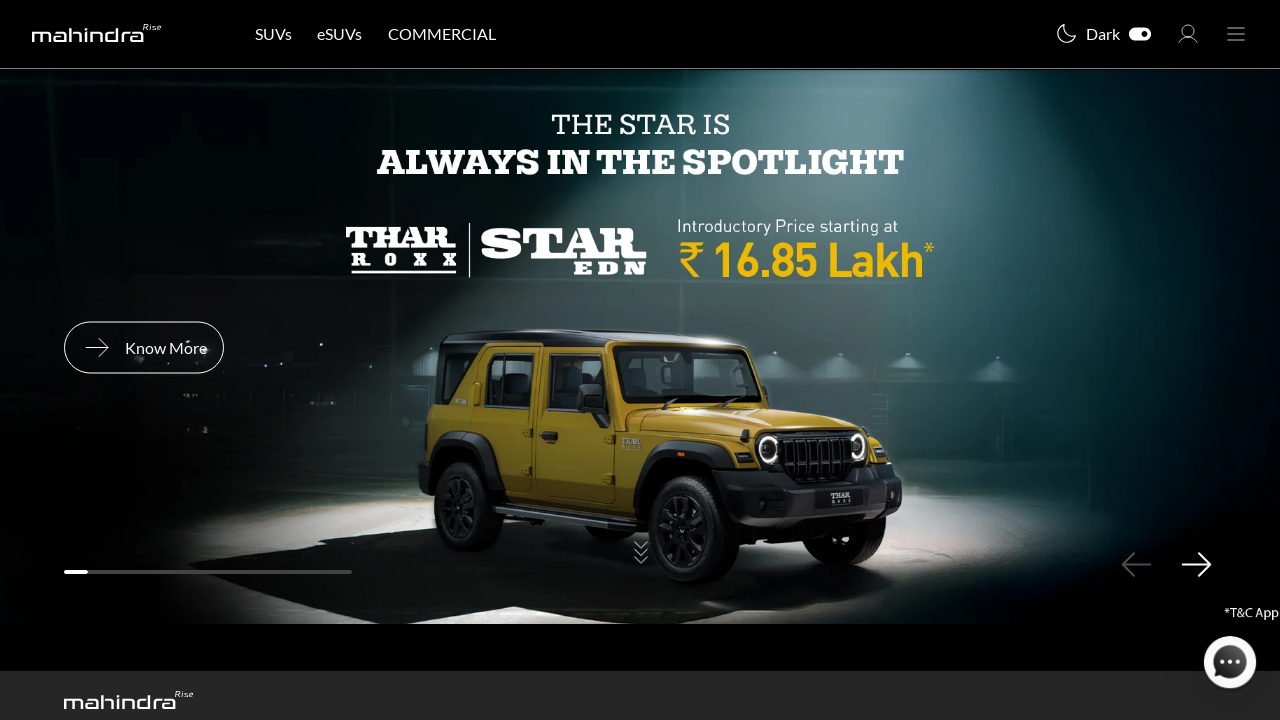

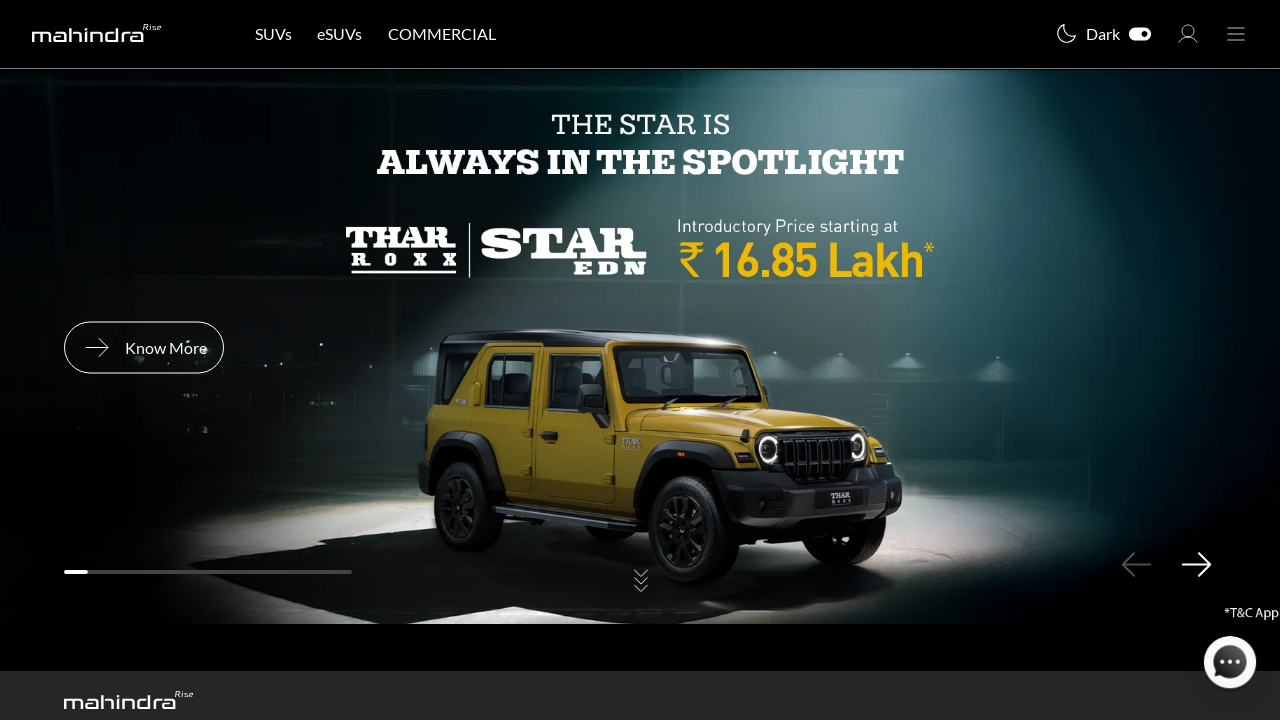